Tests form filling functionality on Mozilla's HTML accessibility test page by filling various input fields, clicking radio buttons, and selecting dropdown options

Starting URL: https://www-archive.mozilla.org/projects/ui/accessibility/unix/testcase/html/

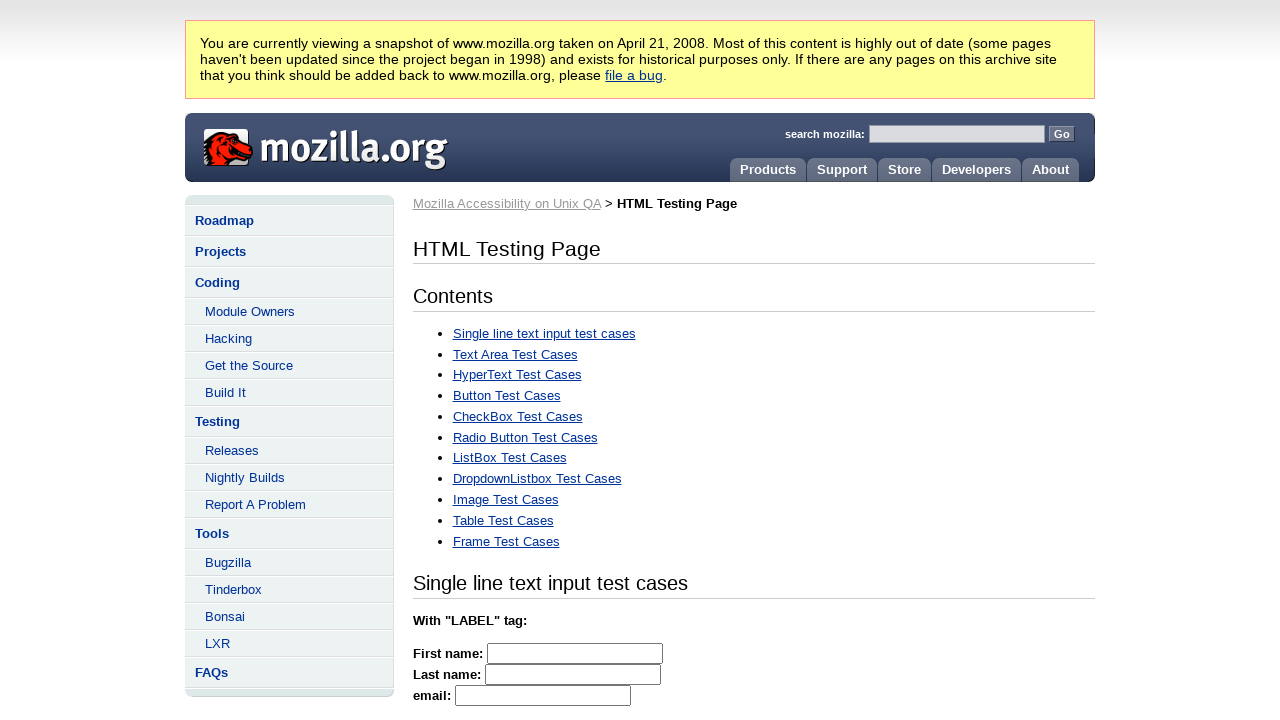

Filled first name field with 'JohnTest' on input[name="firstname"]
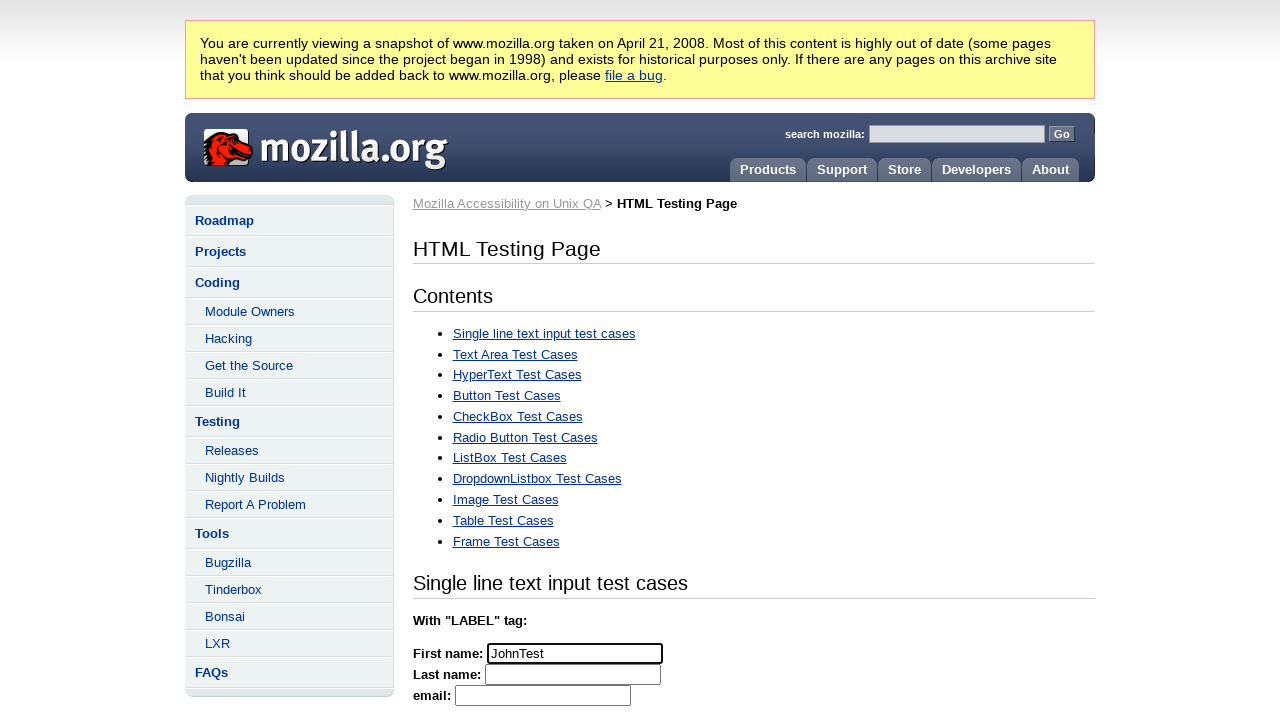

Last name field is present and loaded
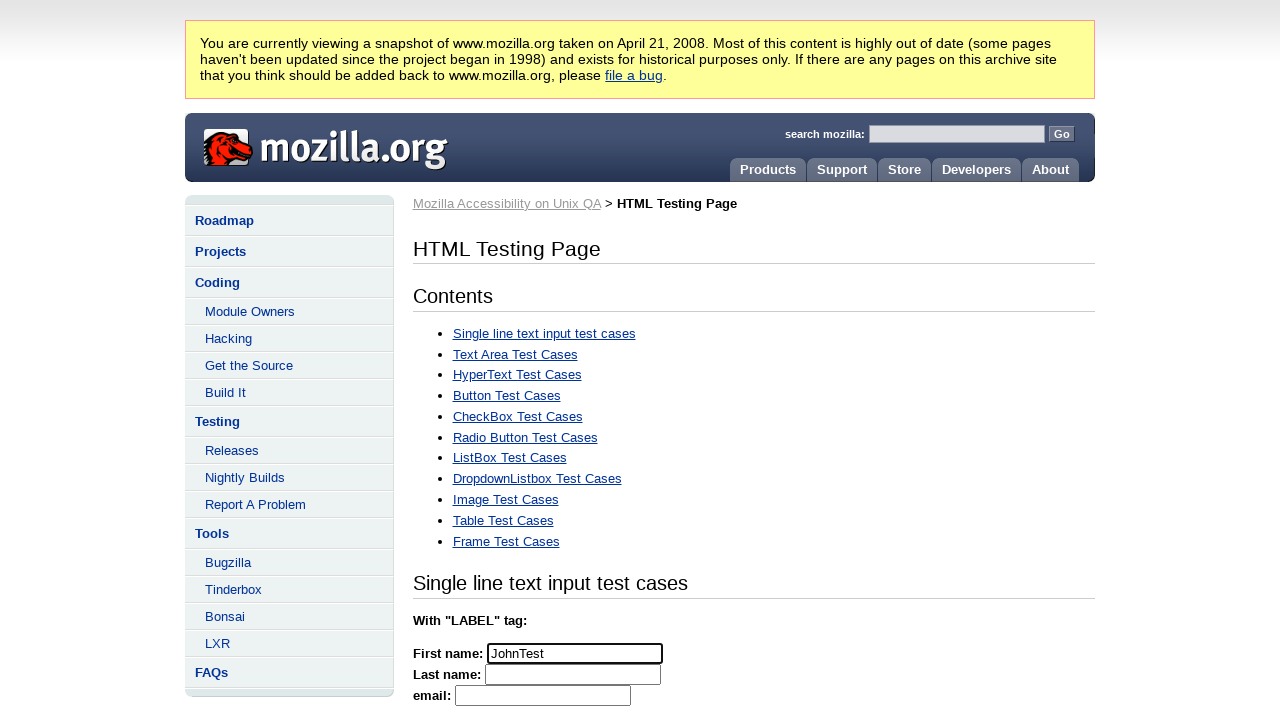

Filled last name field with 'DoeExample' on input[name="lastname"]
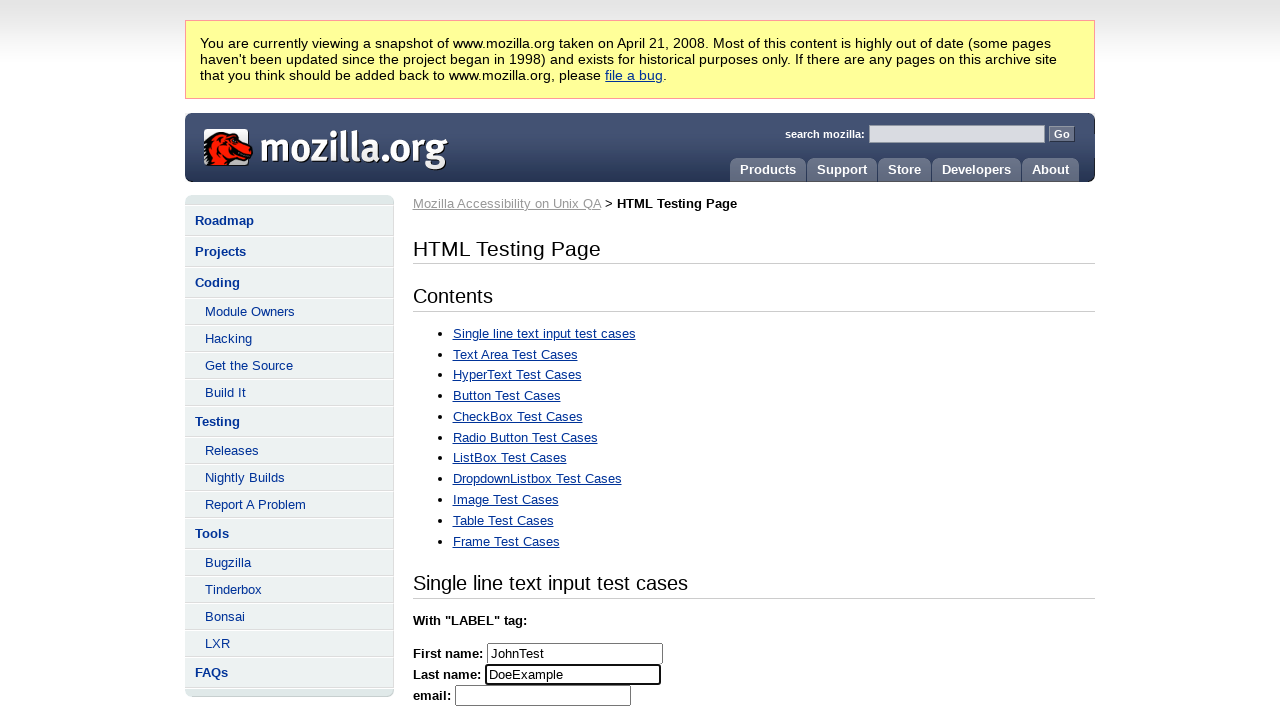

Filled email field with 'testuser@example.org' on input[name="email"]
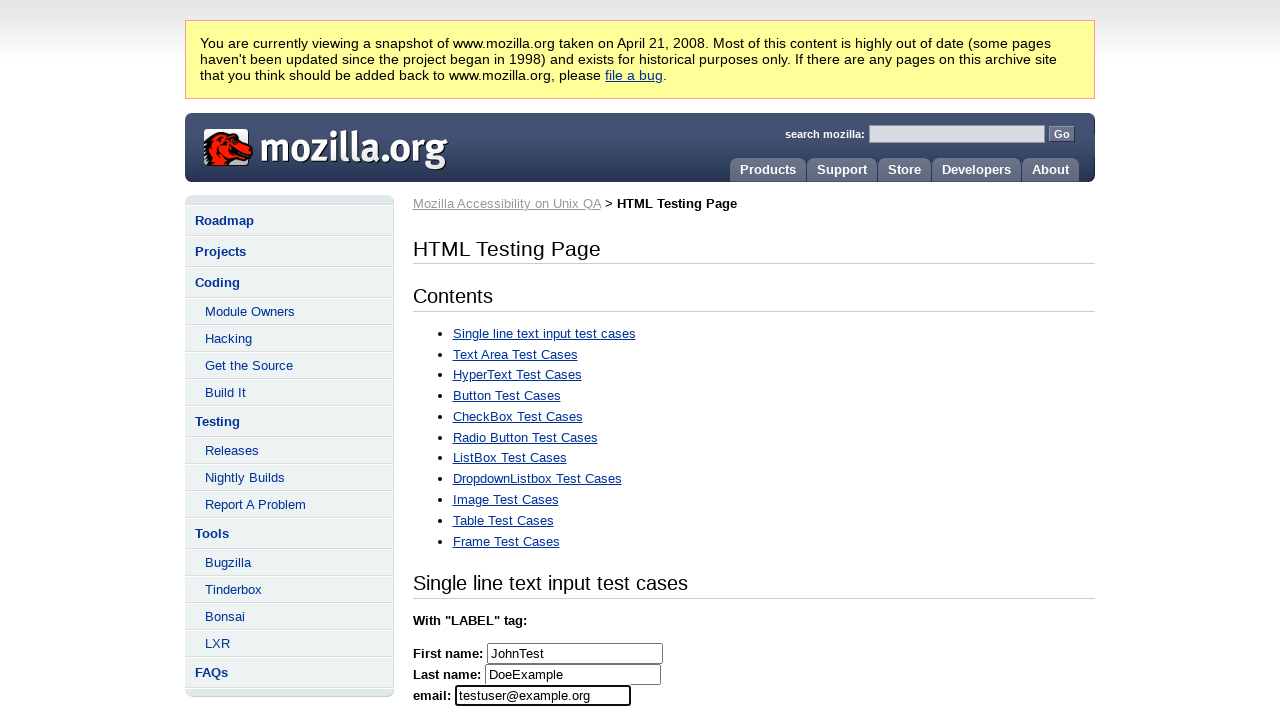

Filled blank field with 'sample text' on input[name="blank"]
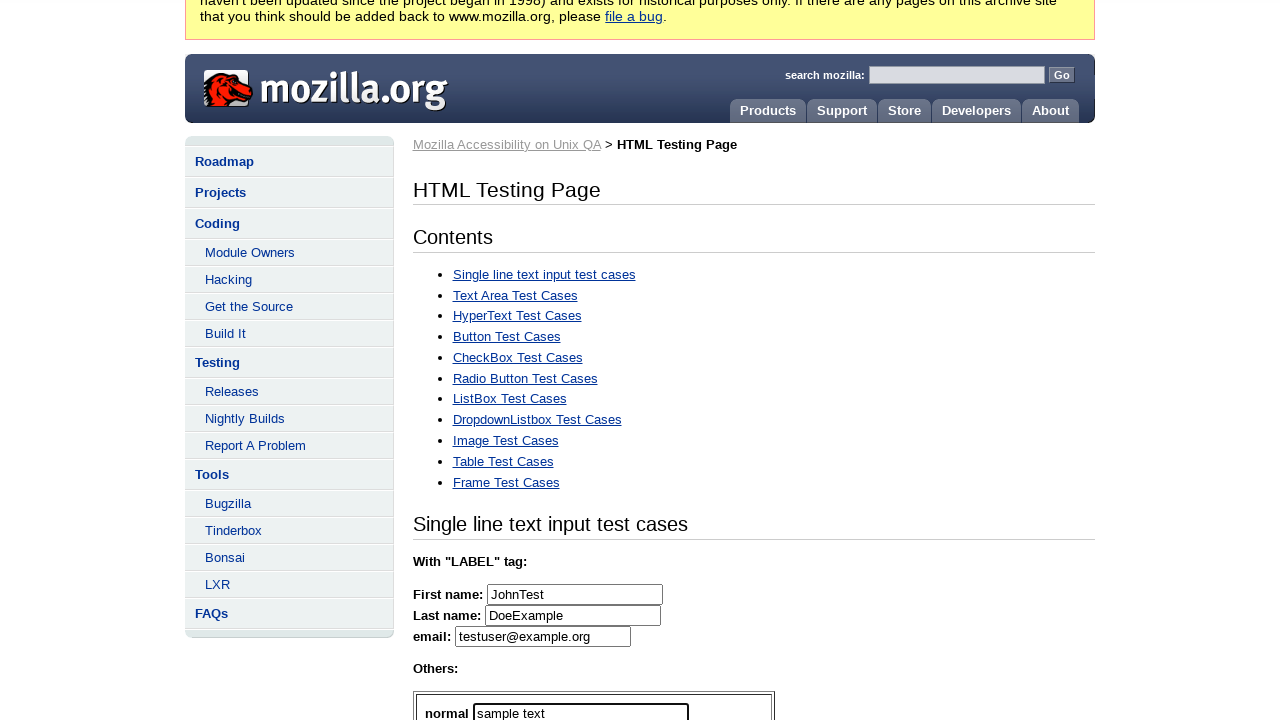

Filled password field with 'secretpass123' on input#password
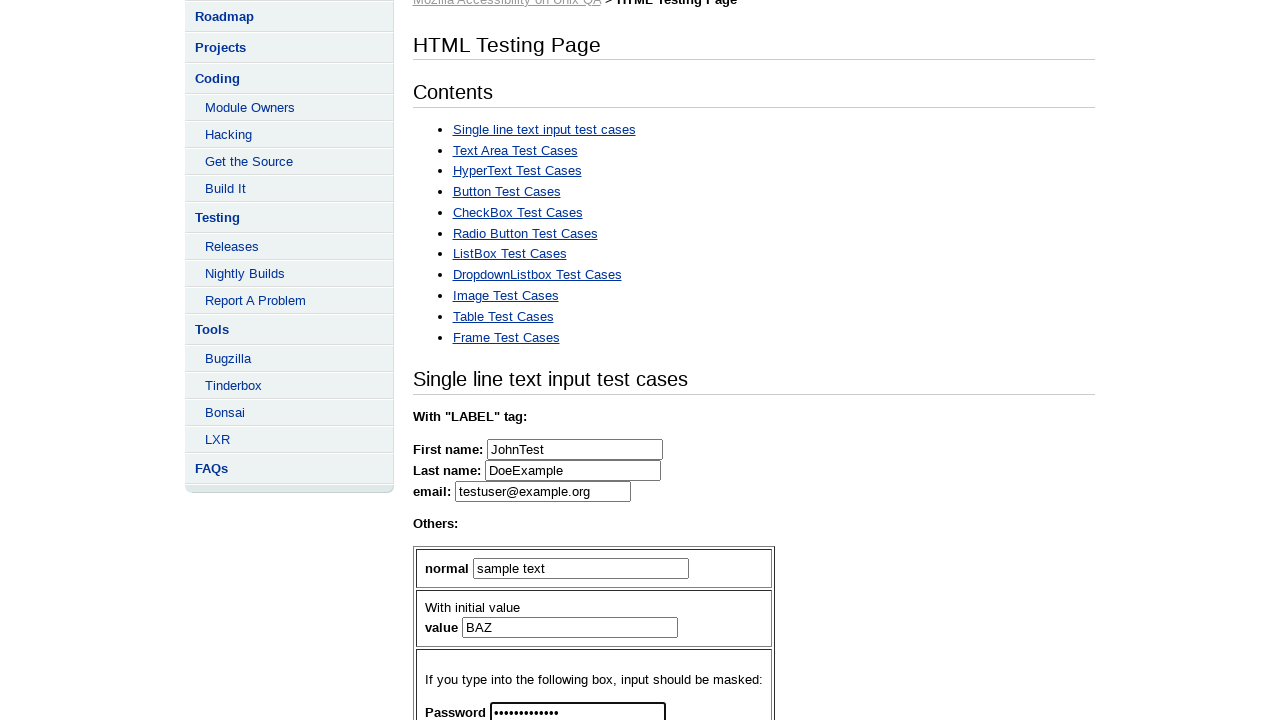

Clicked on third radio button option A at (424, 361) on (//input[@name="A"])[3]
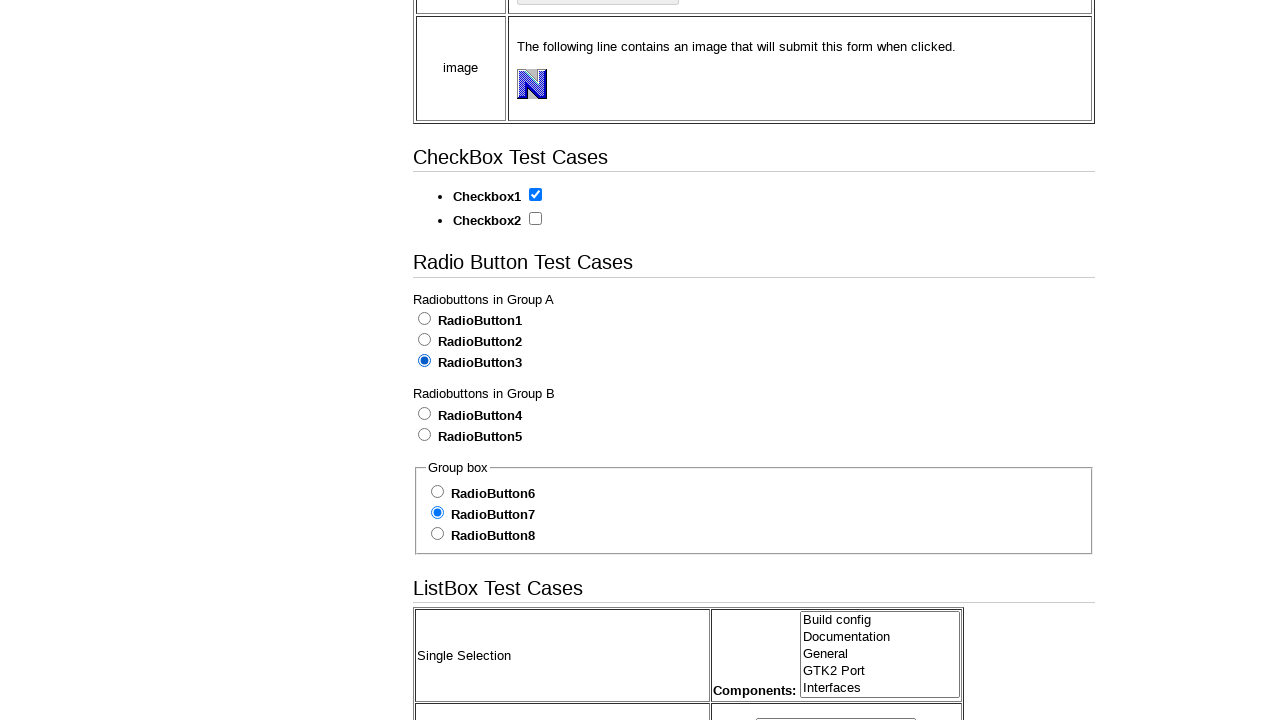

Clicked on second radio button option B at (424, 434) on (//input[@name="B"])[2]
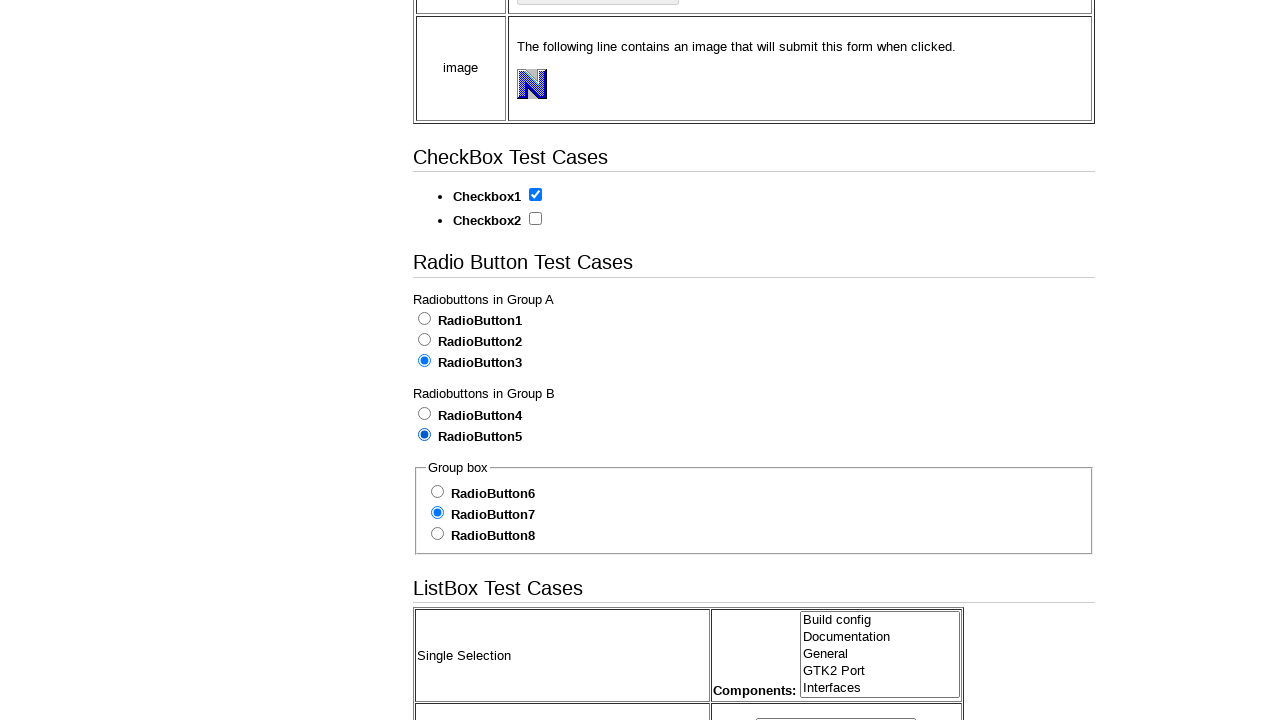

Selected 'avcn' from dropdown list on select[name="Select list"]
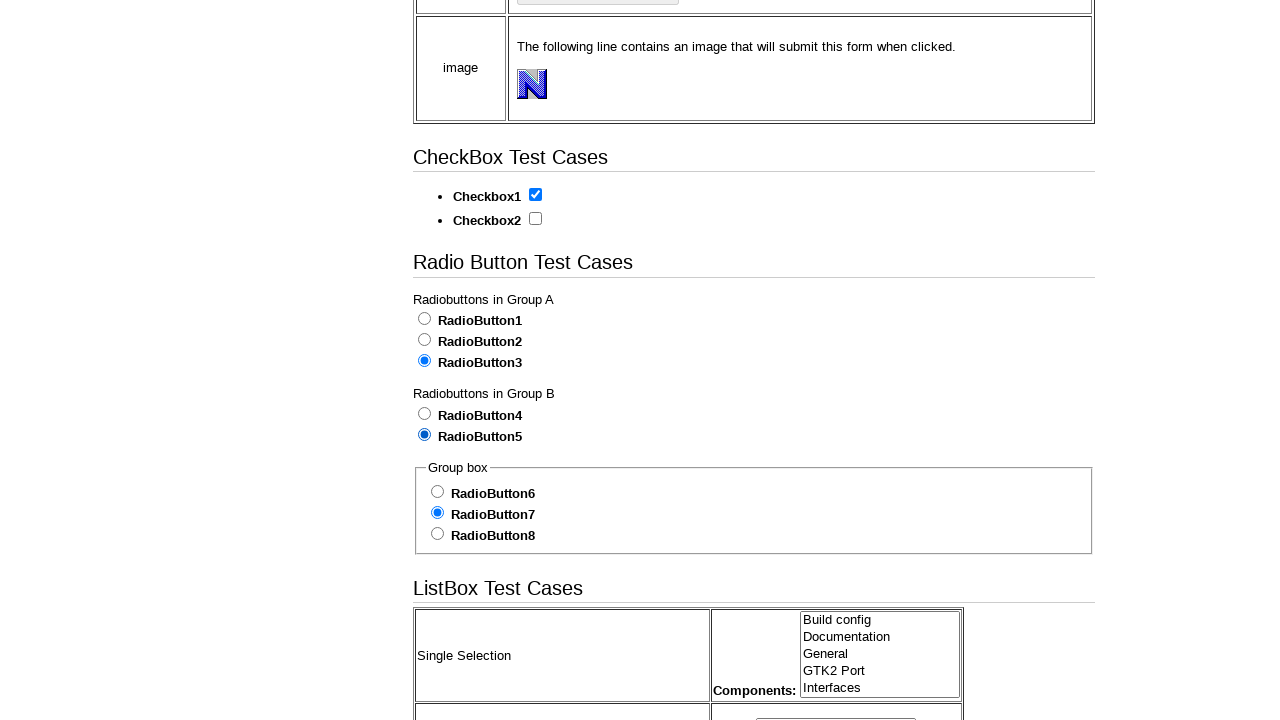

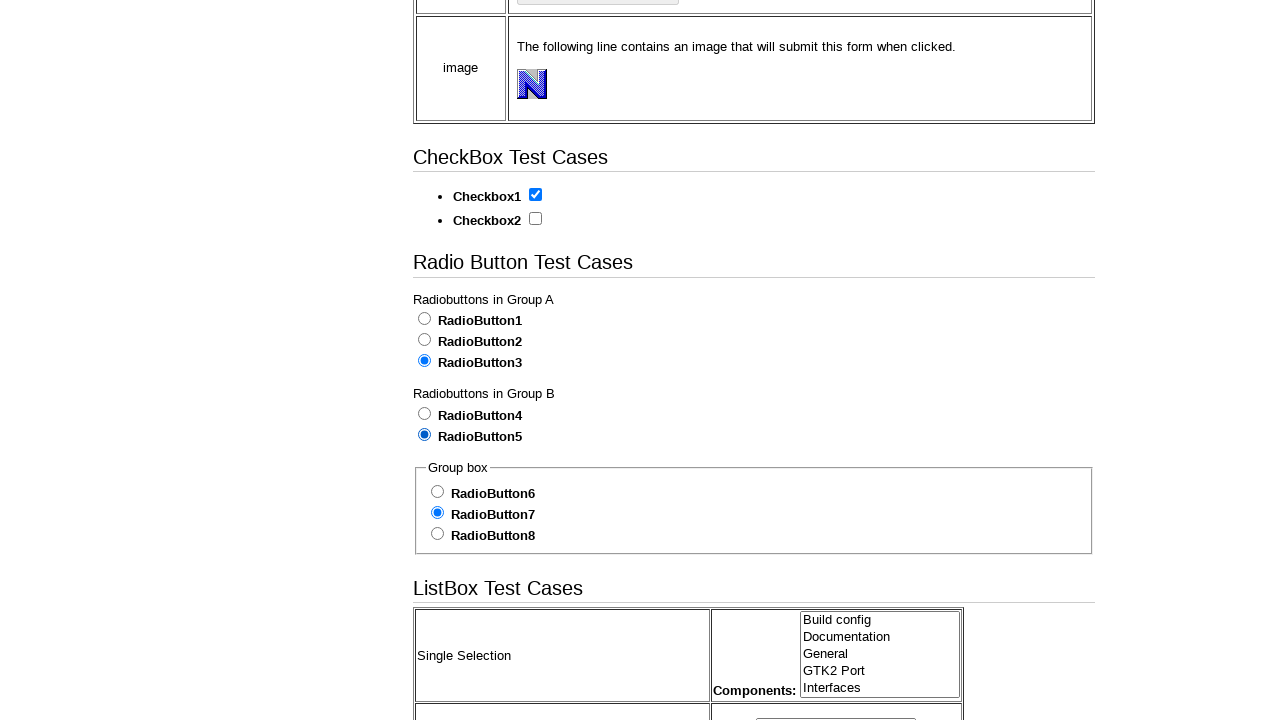